Tests React Semantic UI dropdown by selecting user names and verifying selections

Starting URL: https://react.semantic-ui.com/maximize/dropdown-example-selection/

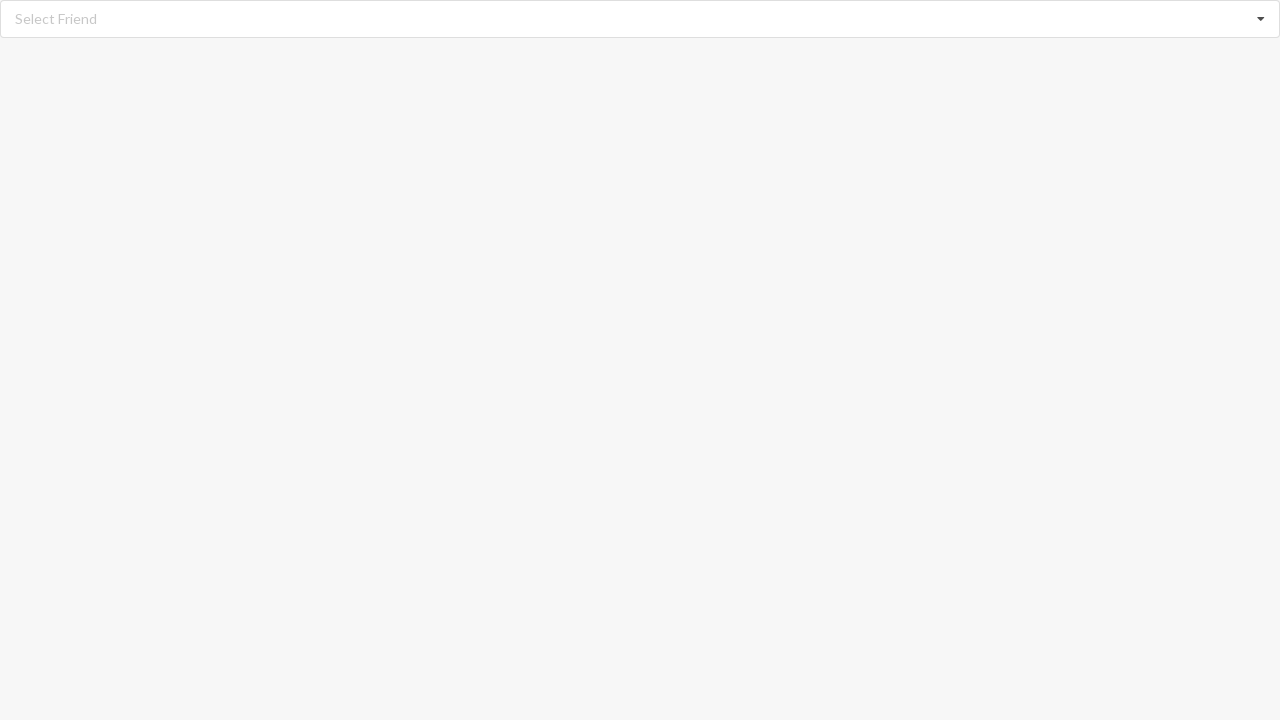

Clicked dropdown trigger to open menu at (56, 19) on xpath=//div[contains(@class,'divider') and contains(@class,'text')]
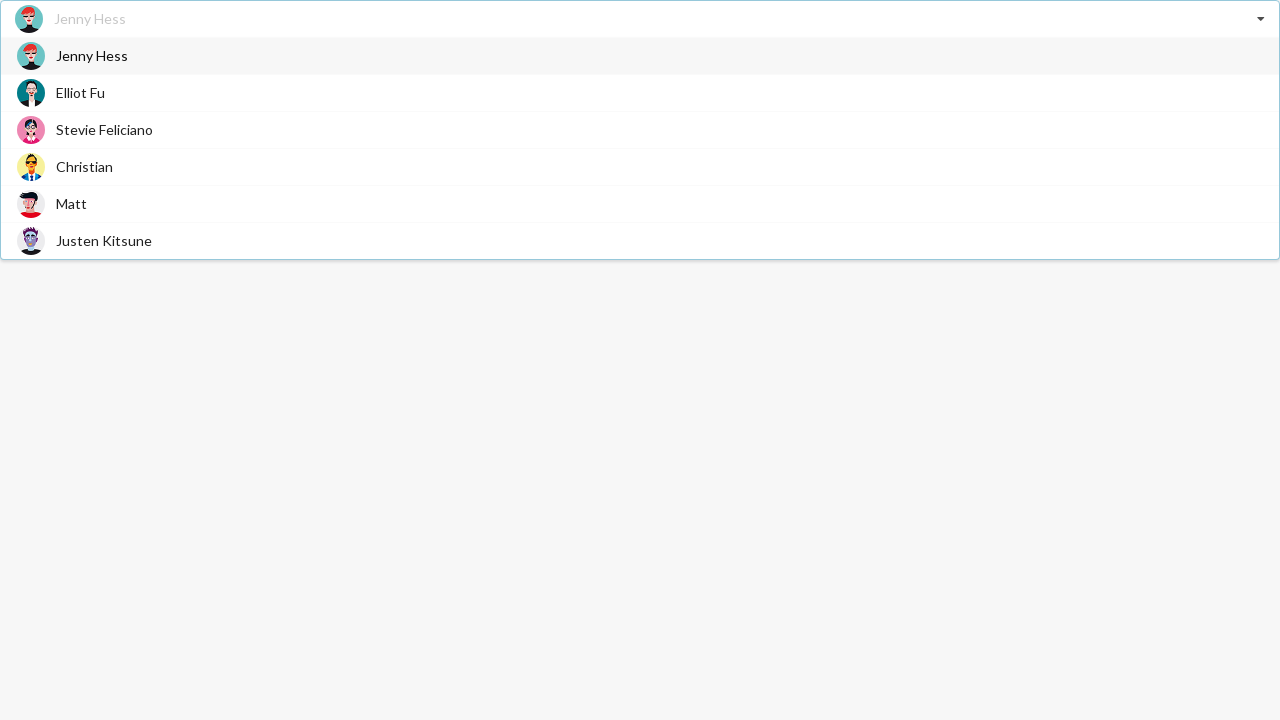

Dropdown menu loaded with user options
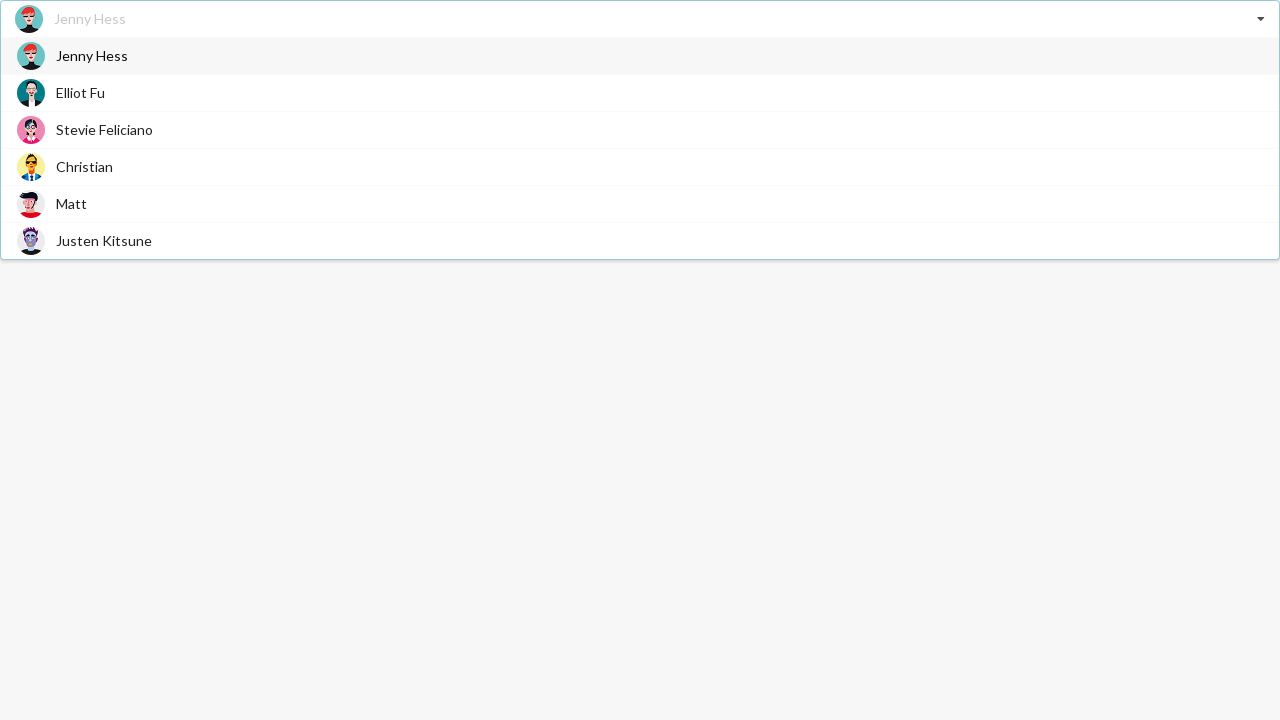

Selected 'Matt' from dropdown list at (72, 204) on xpath=//div[contains(@class,'menu')]//span[text()='Matt']
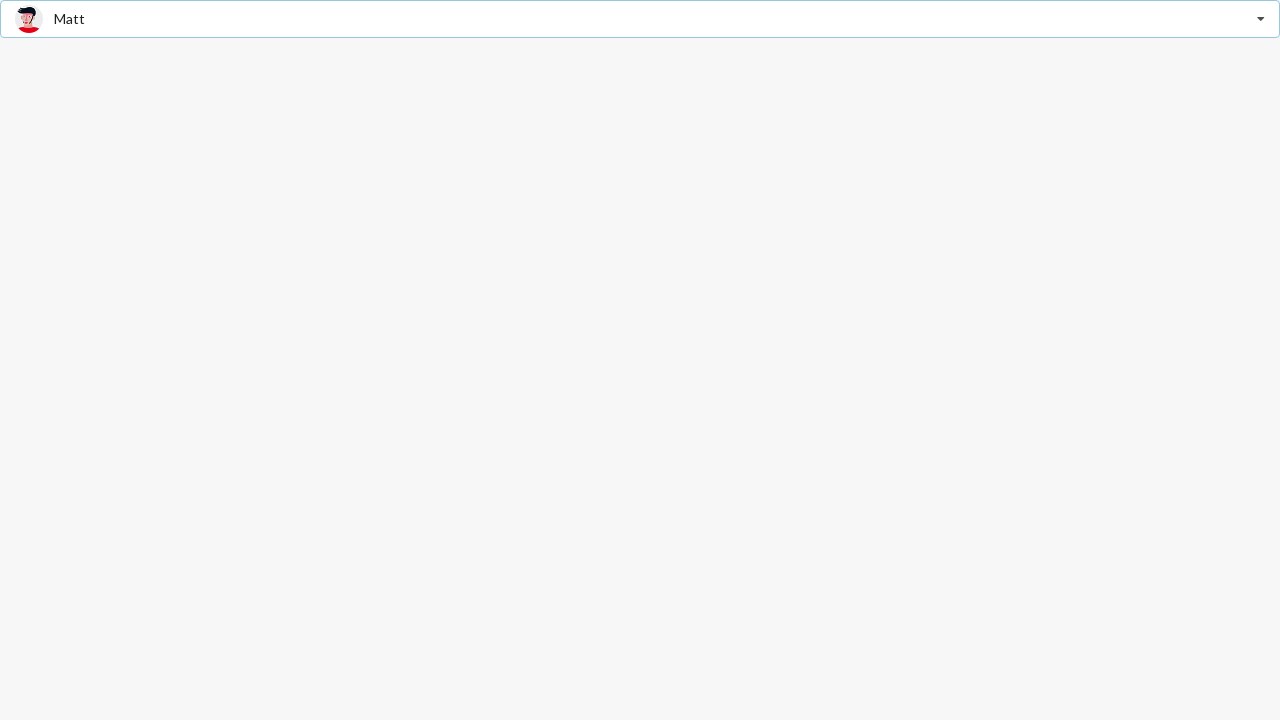

Clicked dropdown trigger to open menu again at (50, 19) on xpath=//div[@class='divider text']
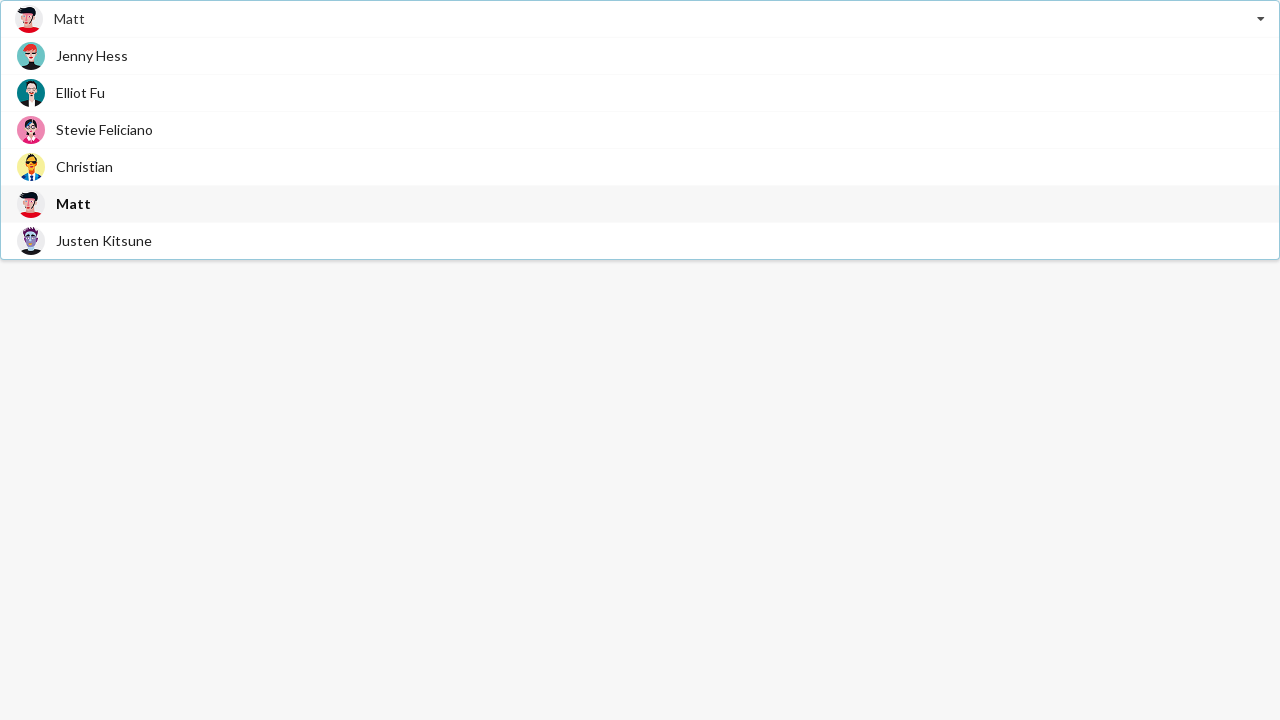

Dropdown menu loaded with user options again
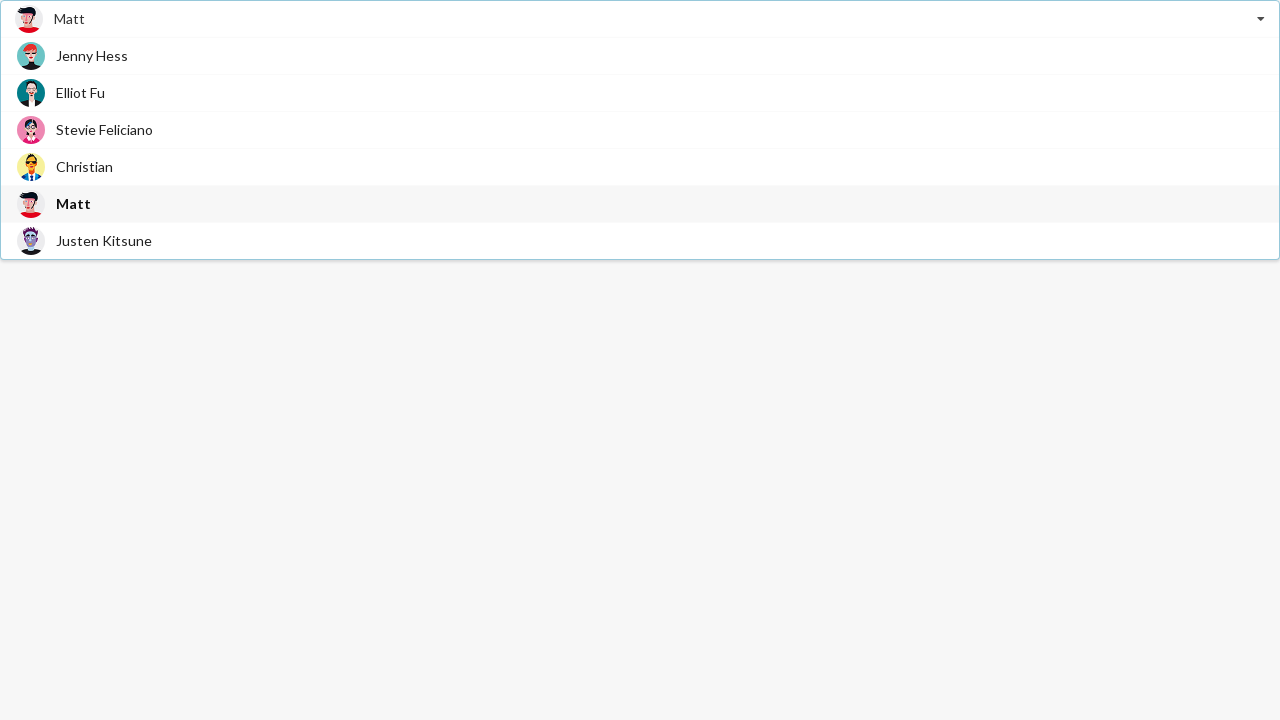

Selected 'Christian' from dropdown list at (84, 166) on xpath=//div[contains(@class,'menu')]//span[text()='Christian']
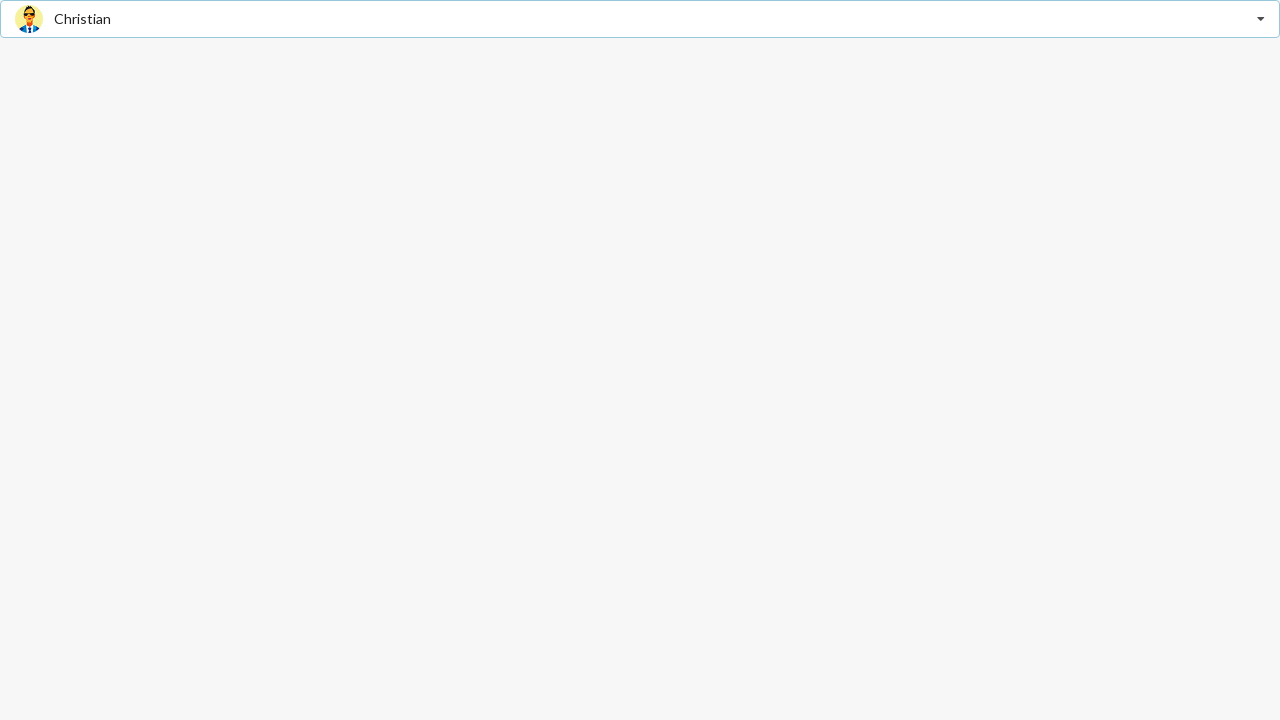

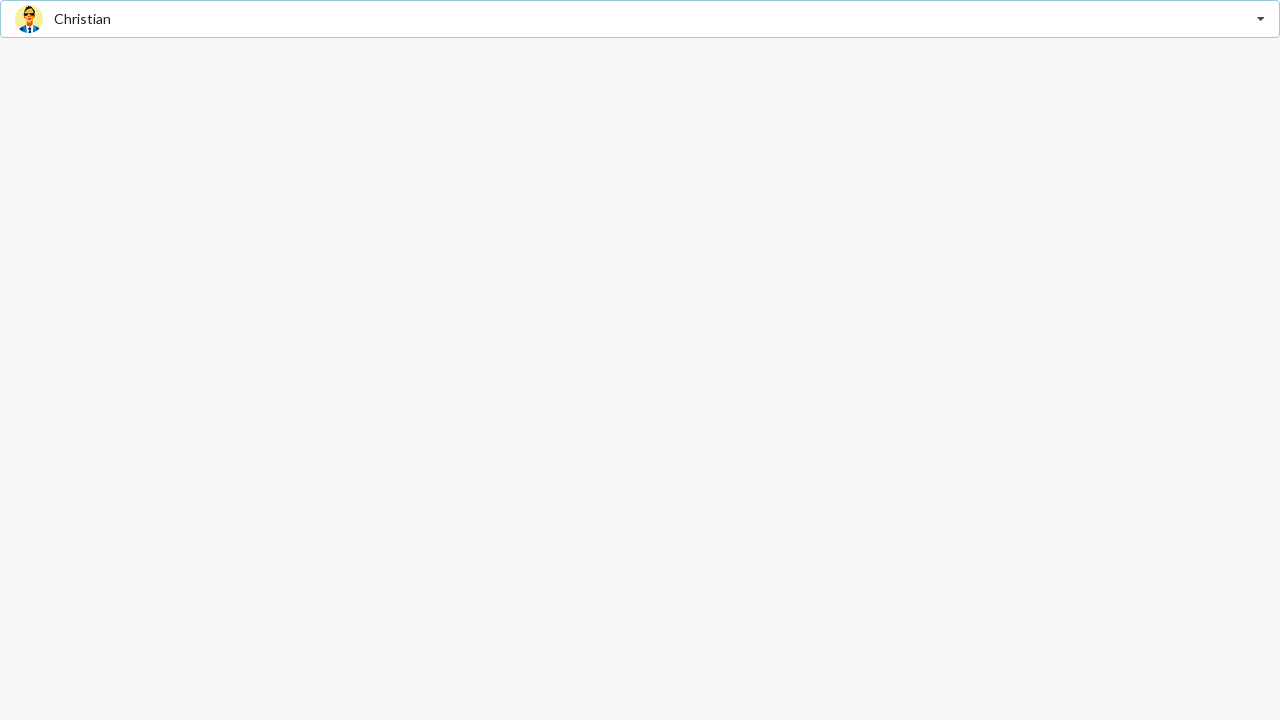